Tests clicking the New User Registration button on the CMS government portal homepage using a CSS selector with class attribute.

Starting URL: https://portal.cms.gov/portal/

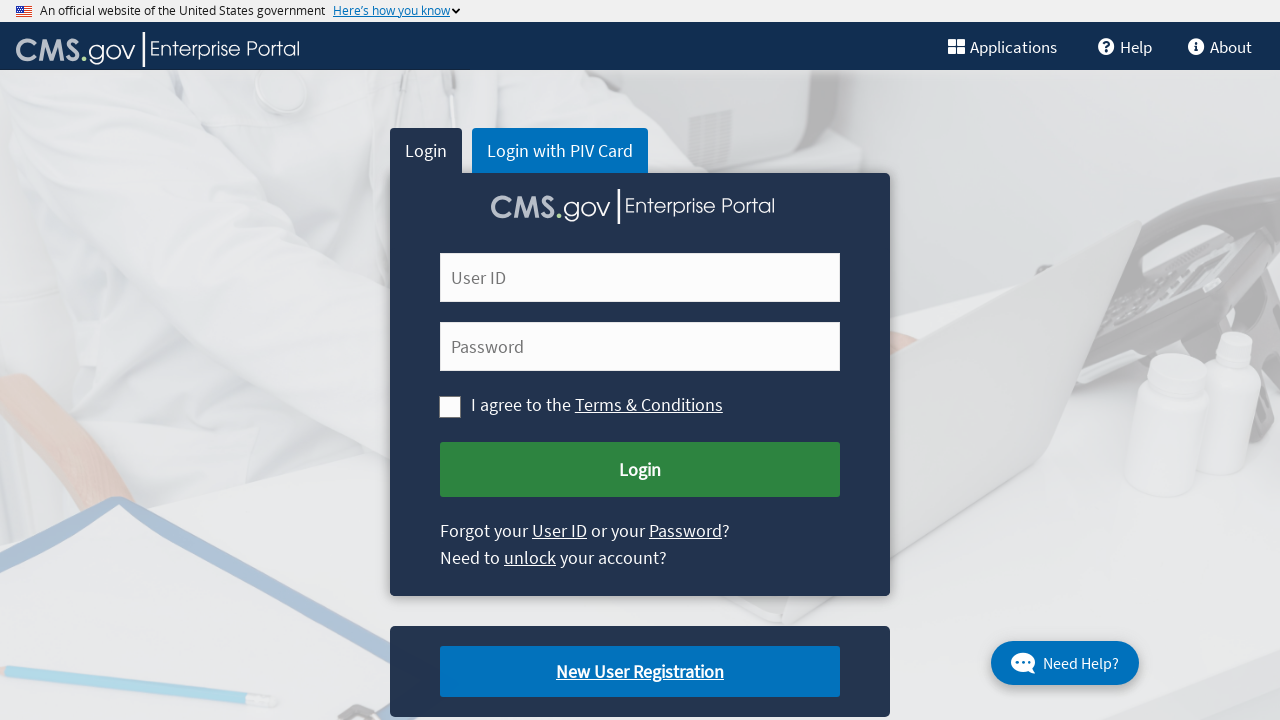

Navigated to CMS government portal homepage
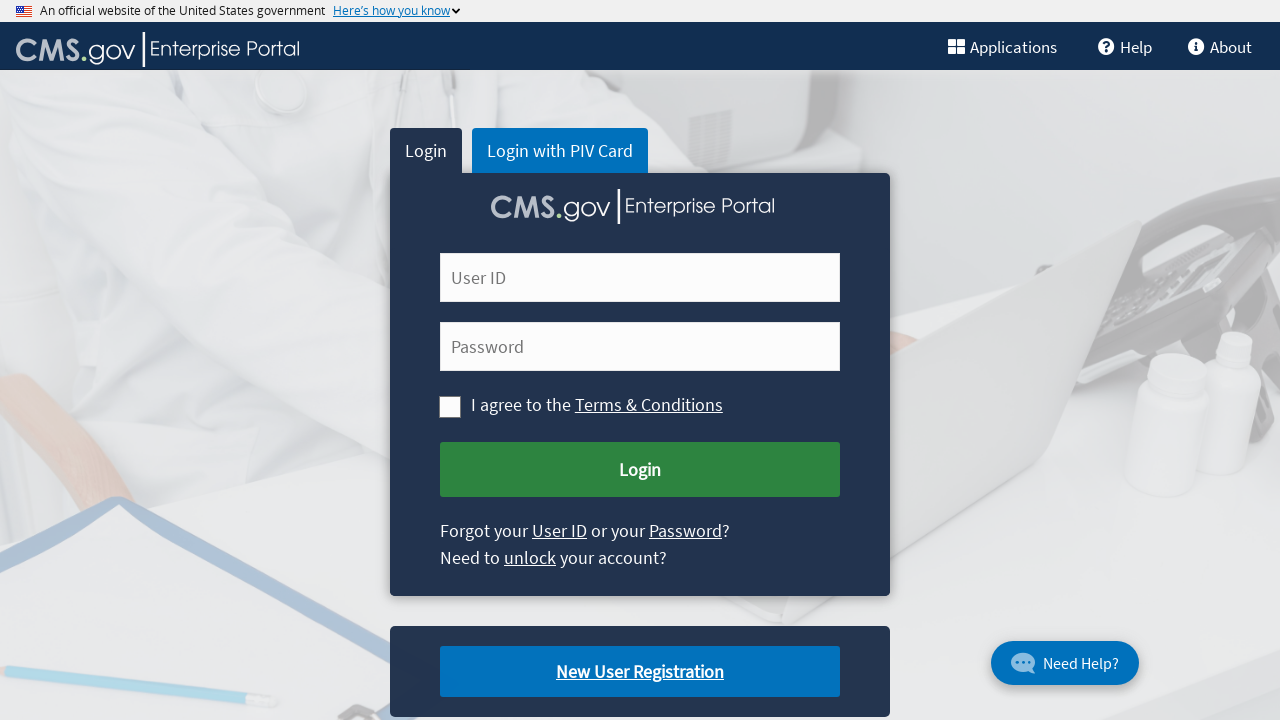

Clicked New User Registration button using CSS selector a.cms-newuser-reg at (640, 672) on a.cms-newuser-reg
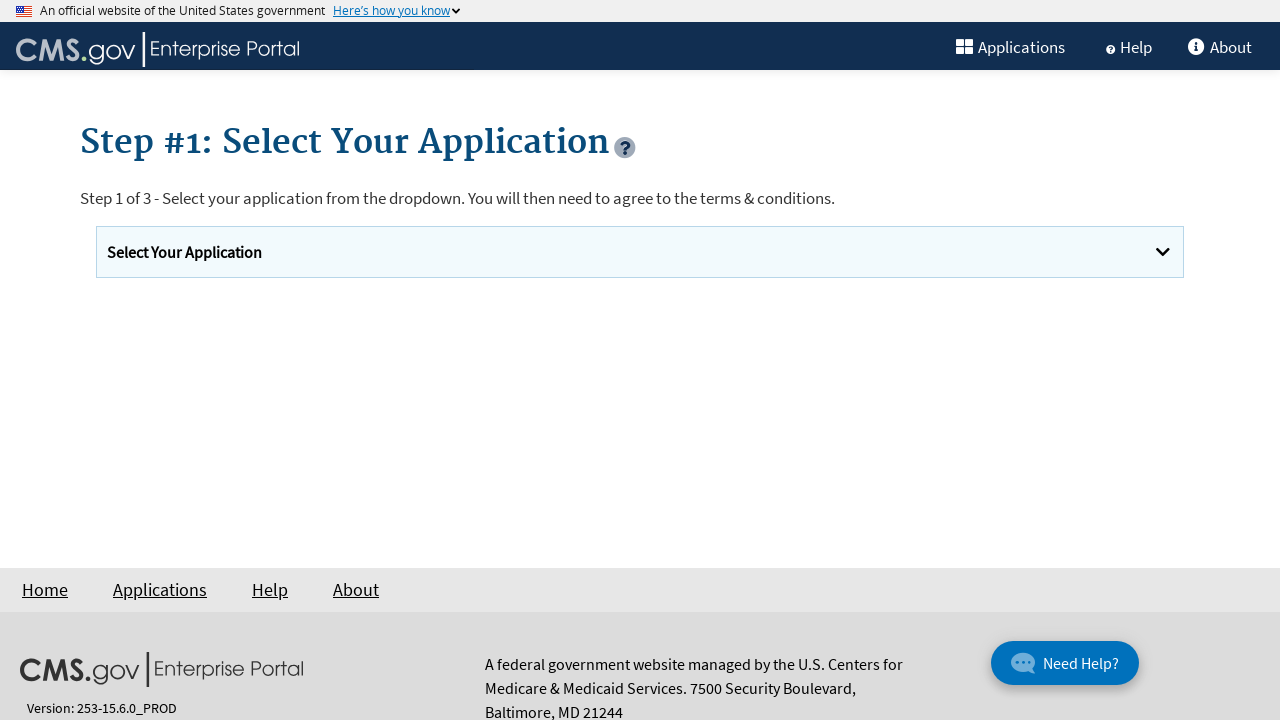

Page loaded after clicking New User Registration button
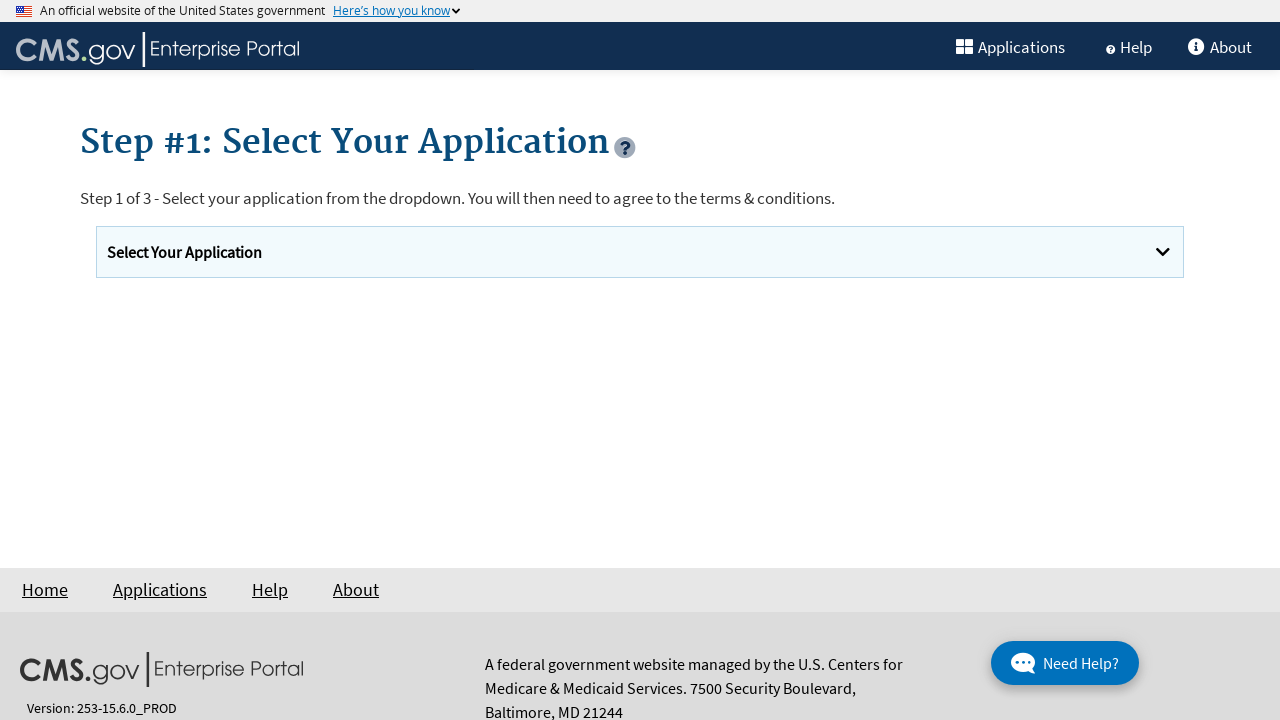

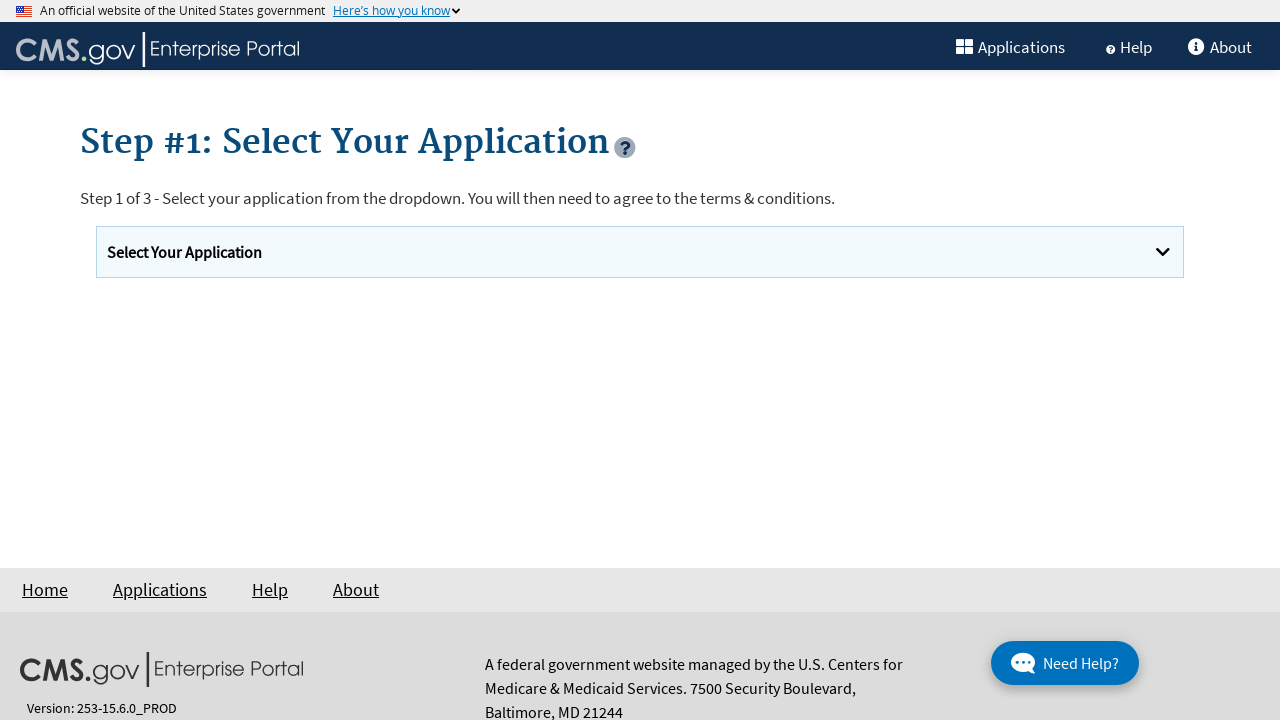